Tests the Add/Remove Elements functionality by clicking the Add Element button, verifying the Delete button appears, clicking Delete, and verifying the page heading is still visible.

Starting URL: https://the-internet.herokuapp.com/add_remove_elements/

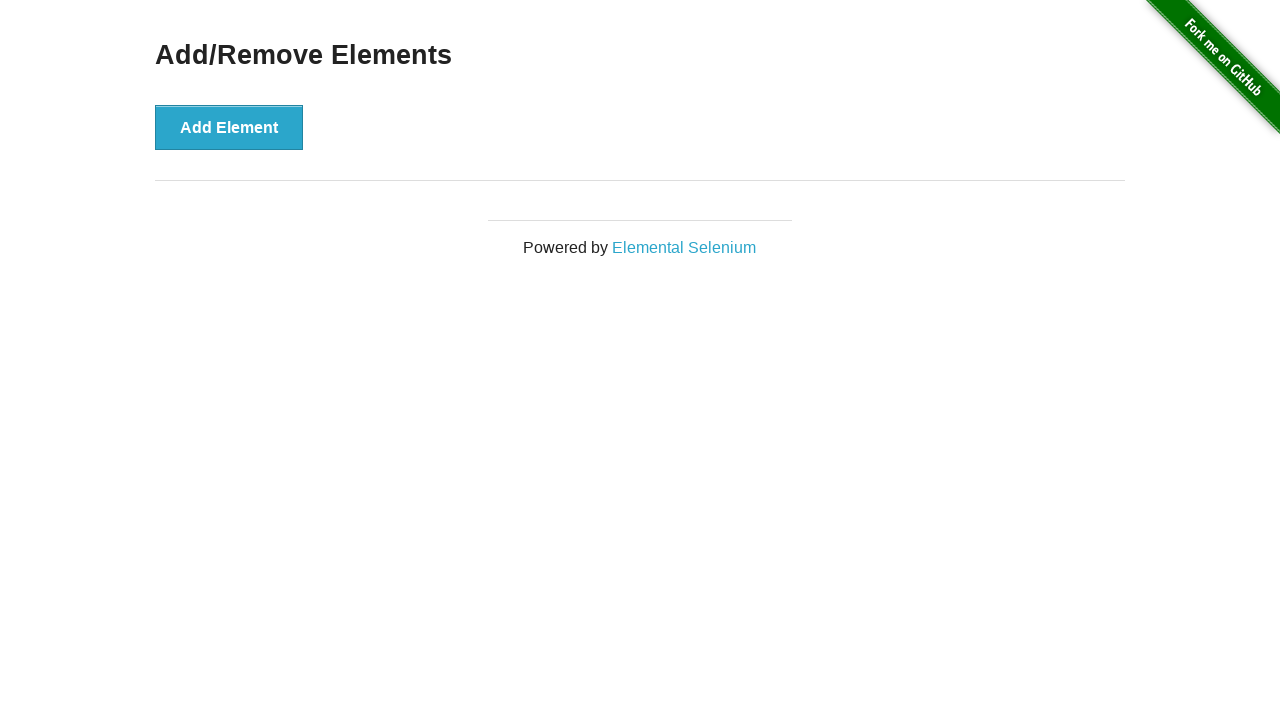

Clicked the Add Element button at (229, 127) on button[onclick='addElement()']
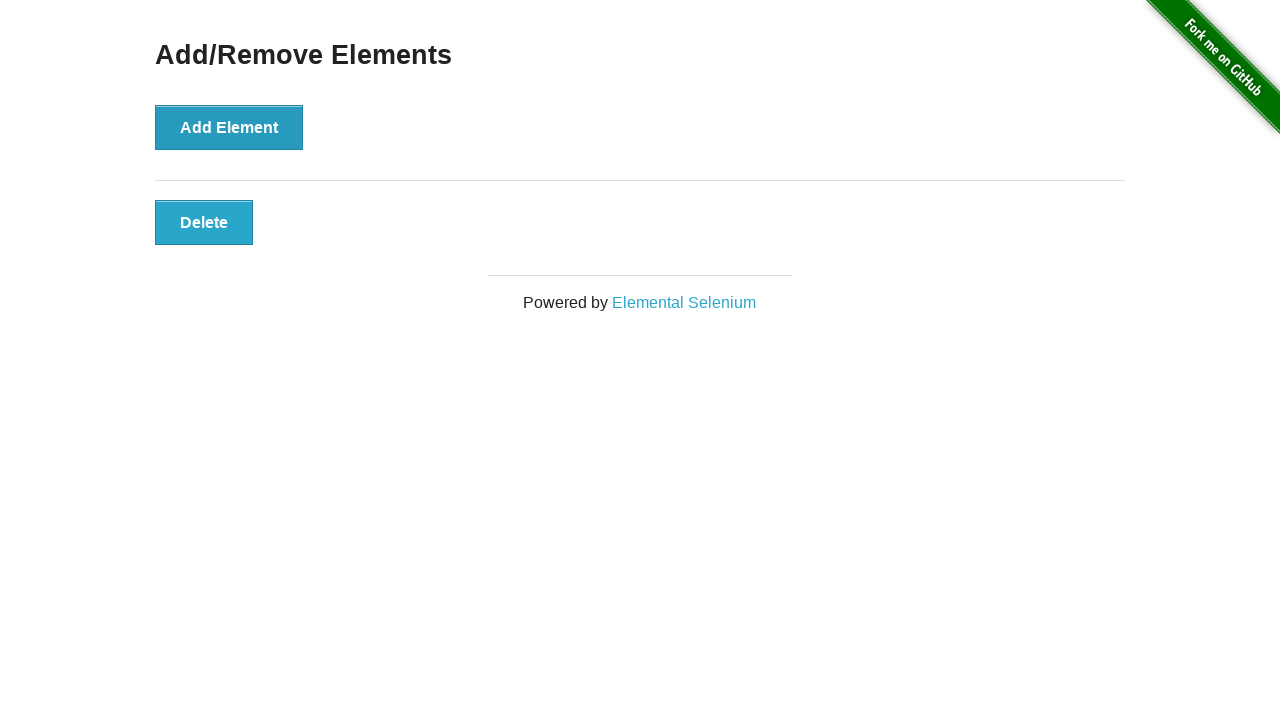

Delete button appeared and is visible
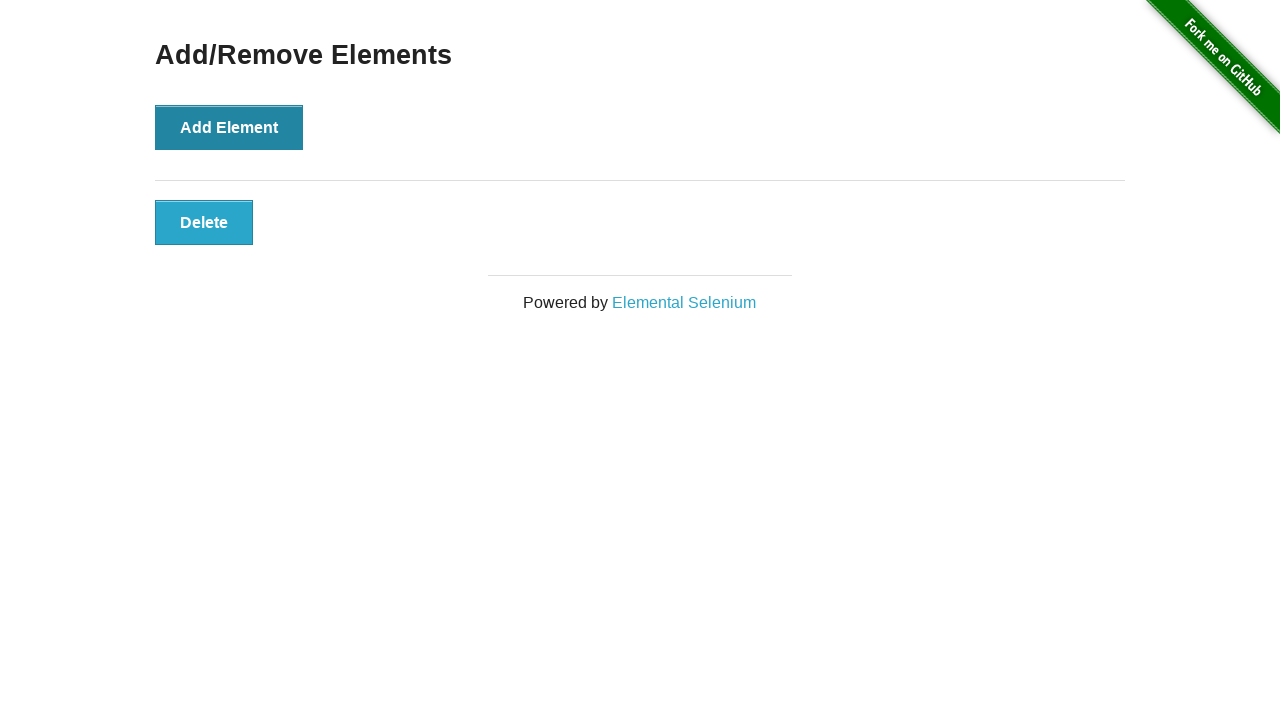

Clicked the Delete button at (204, 222) on button.added-manually
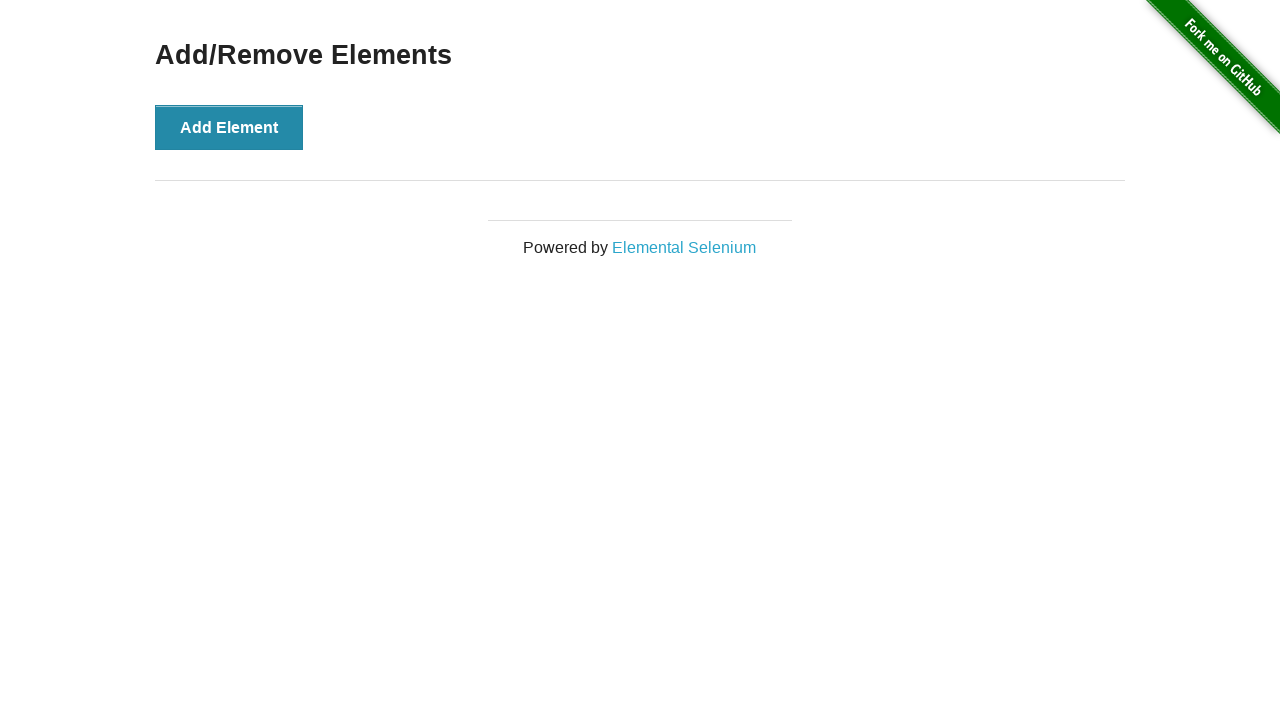

Verified the Add/Remove Elements heading is still visible
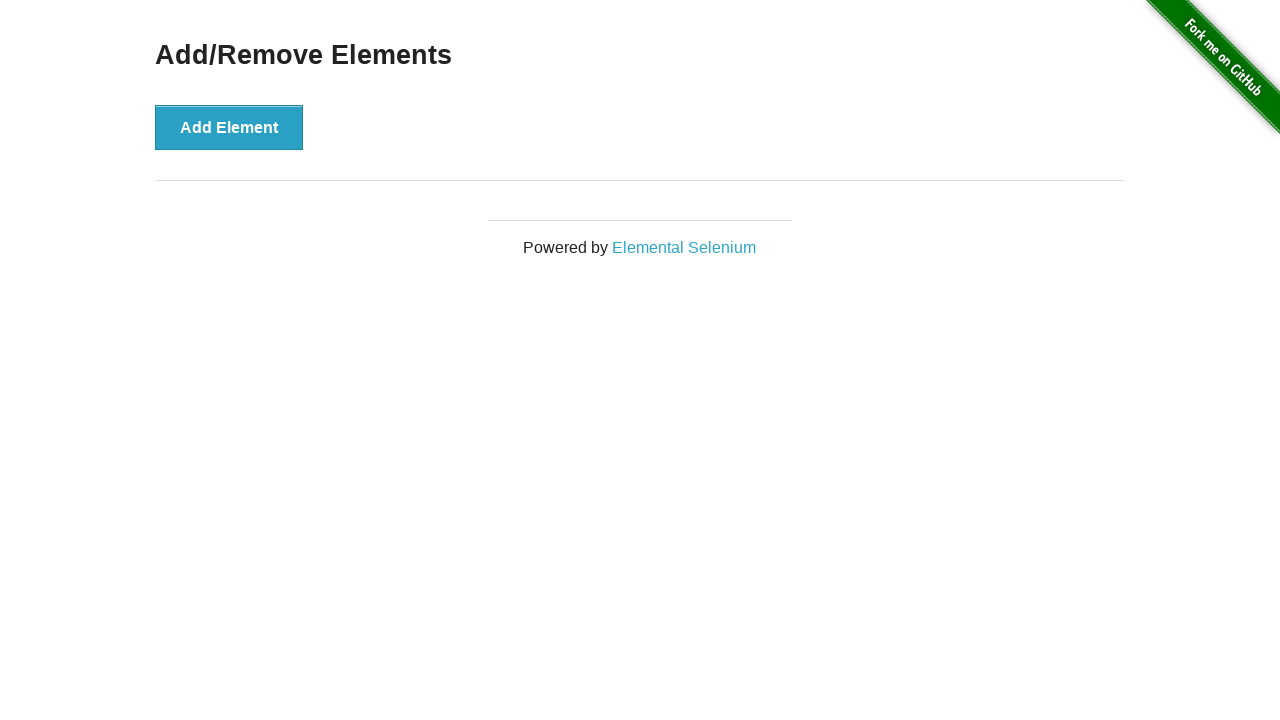

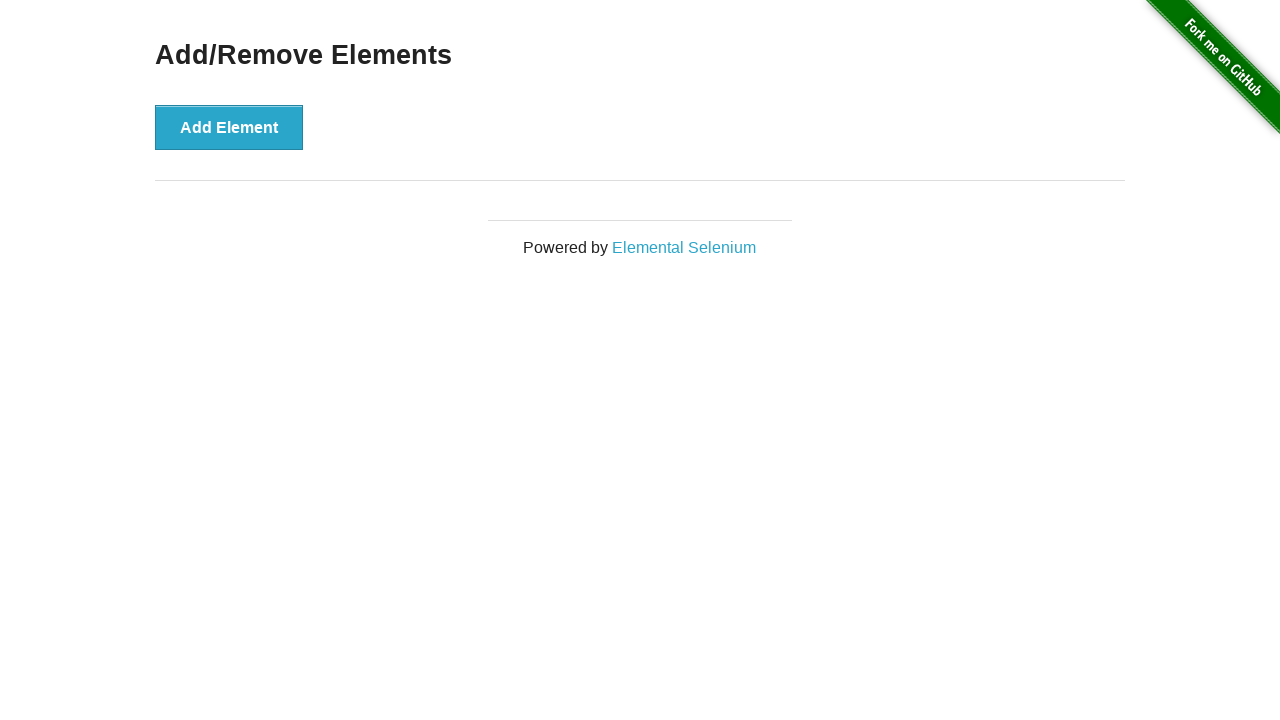